Tests handling multiple browser tabs by clicking a "Try it Yourself" button which opens a new tab, switching to the new tab, closing it, and returning to the parent tab.

Starting URL: https://www.w3schools.com/tags/tag_frame.asp

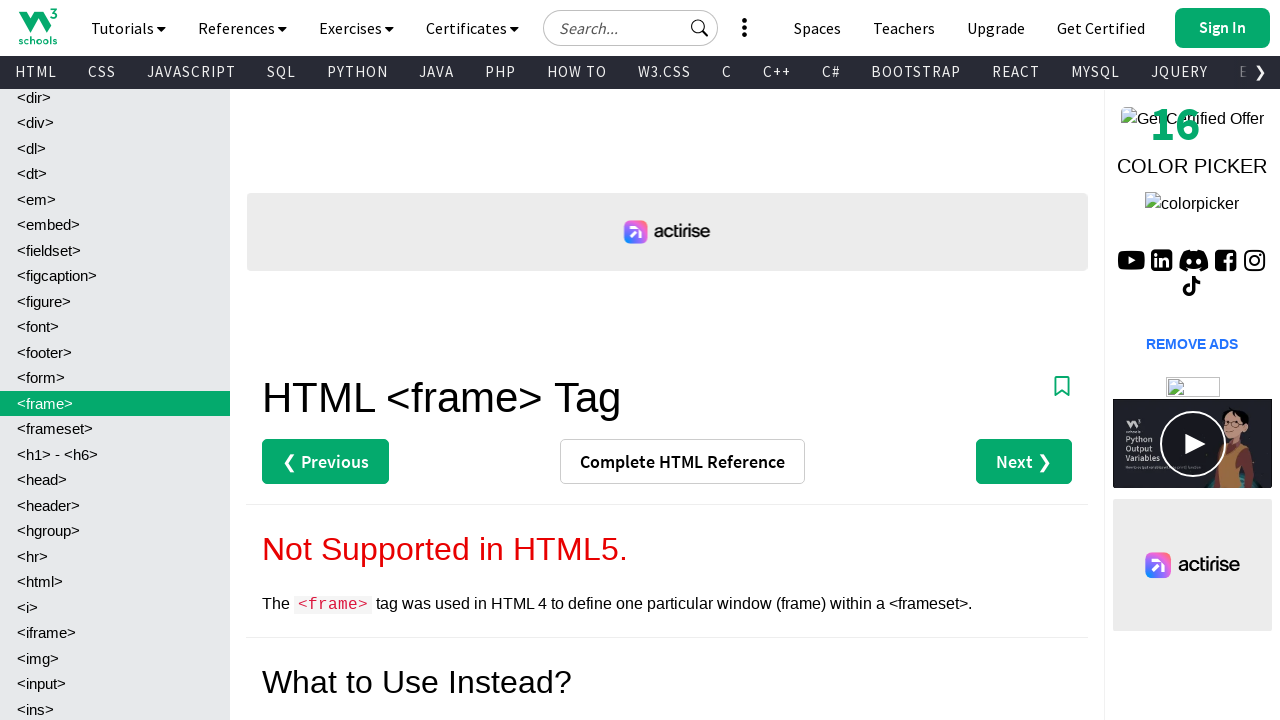

Clicked 'Try it Yourself »' button to open new tab at (334, 360) on xpath=//a[text()='Try it Yourself »']
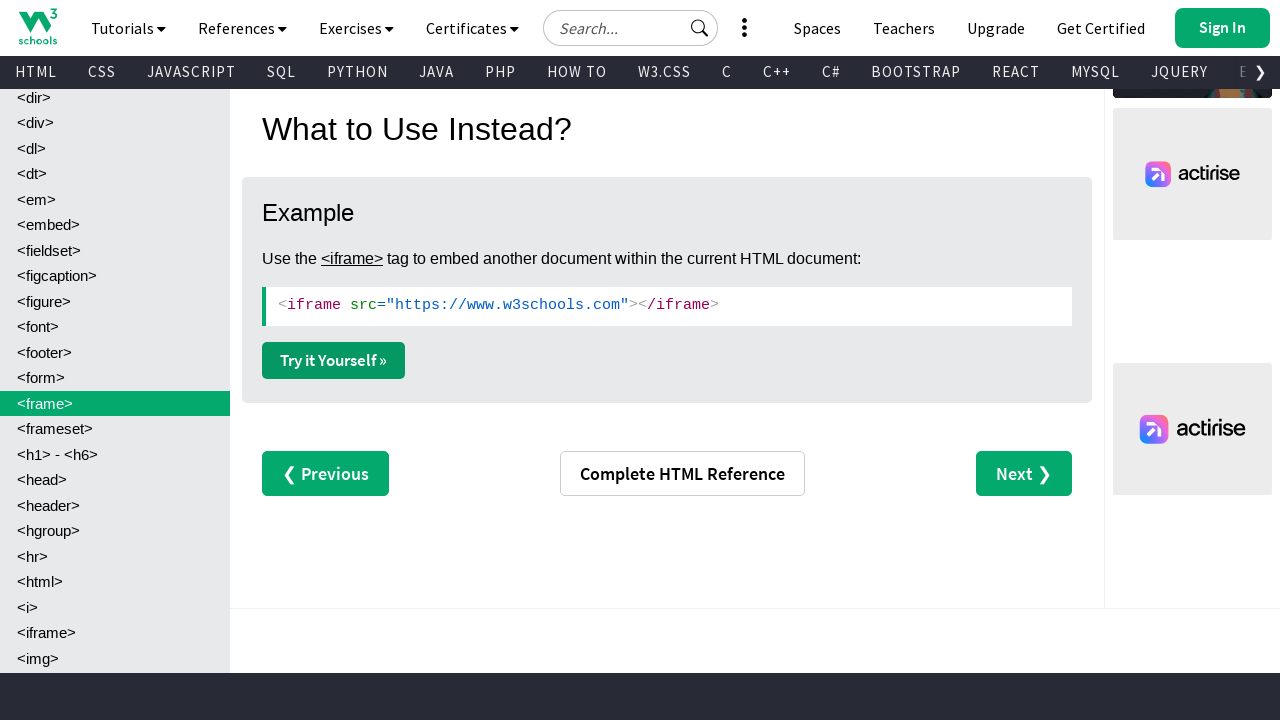

New tab opened and captured
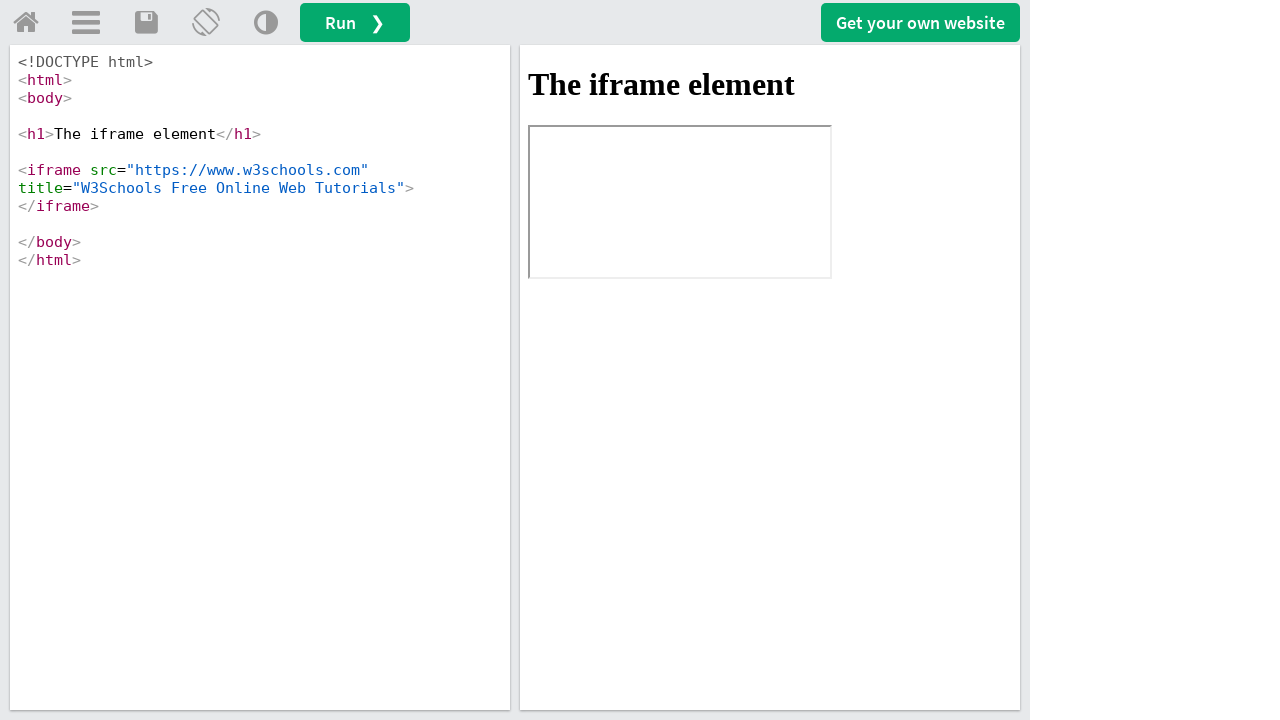

New tab page loaded completely
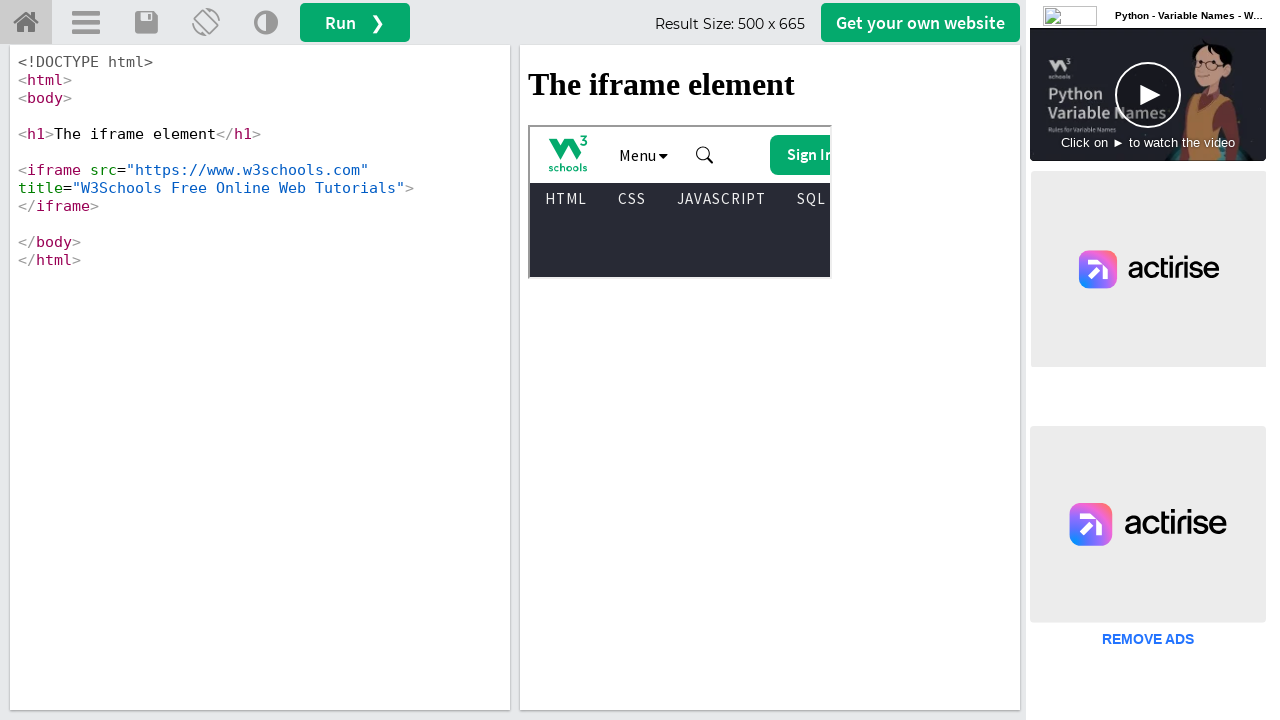

Verified new tab title: W3Schools Tryit Editor
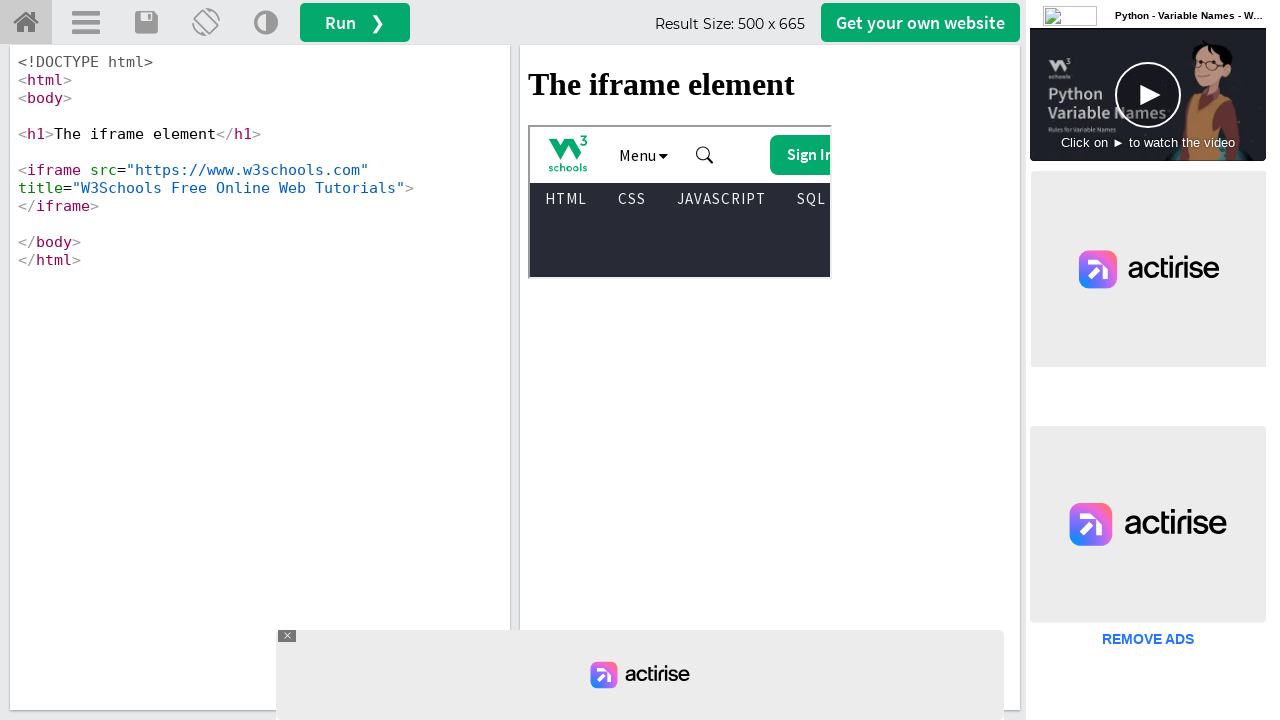

Closed the new tab
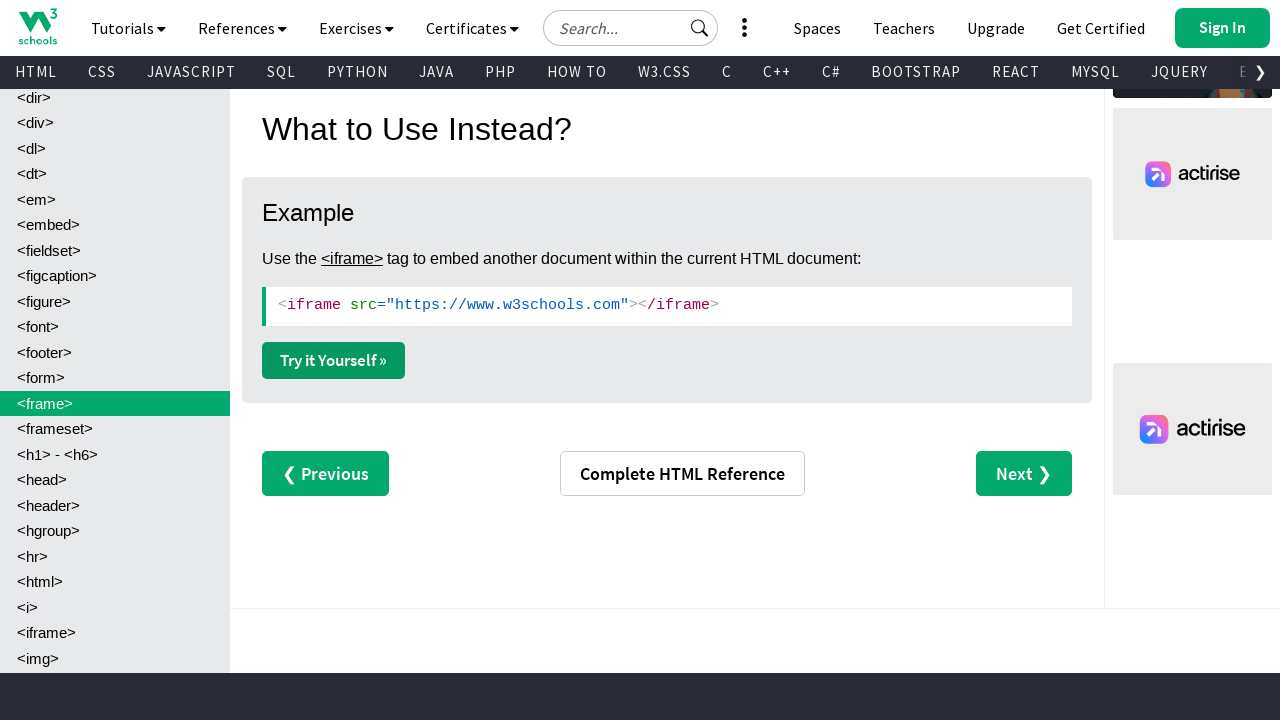

Returned to original tab with title: HTML frame tag
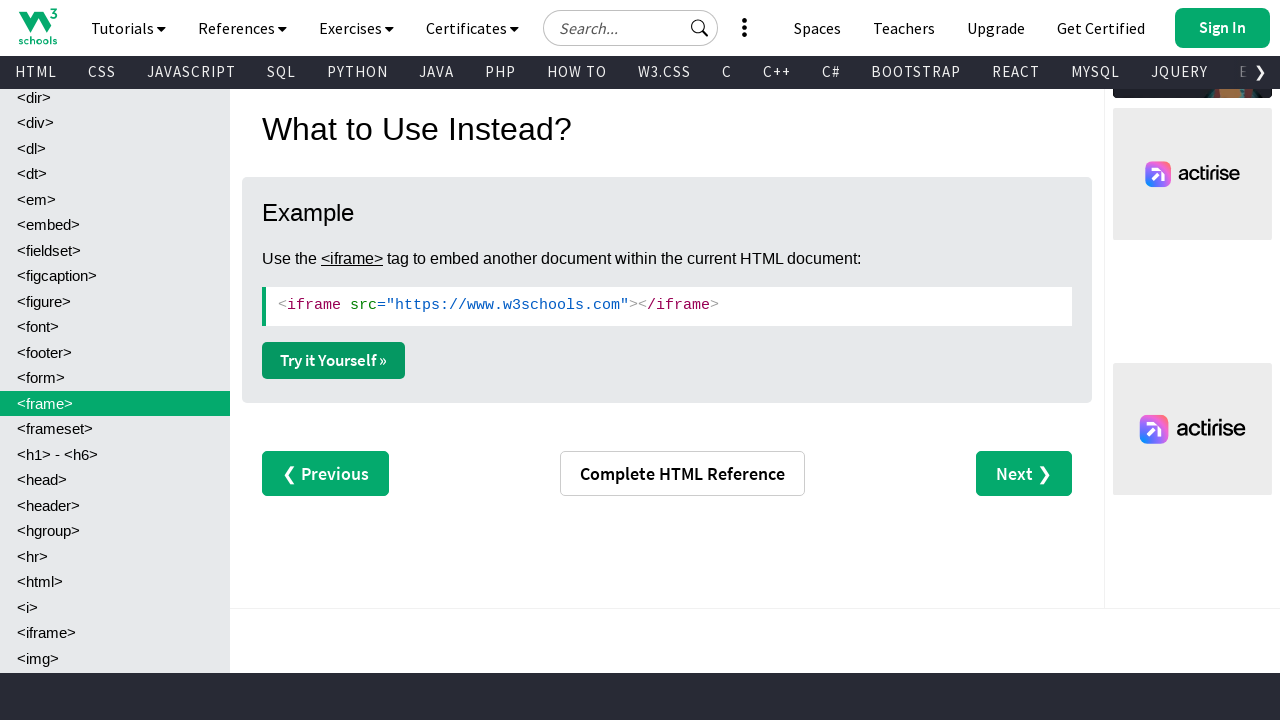

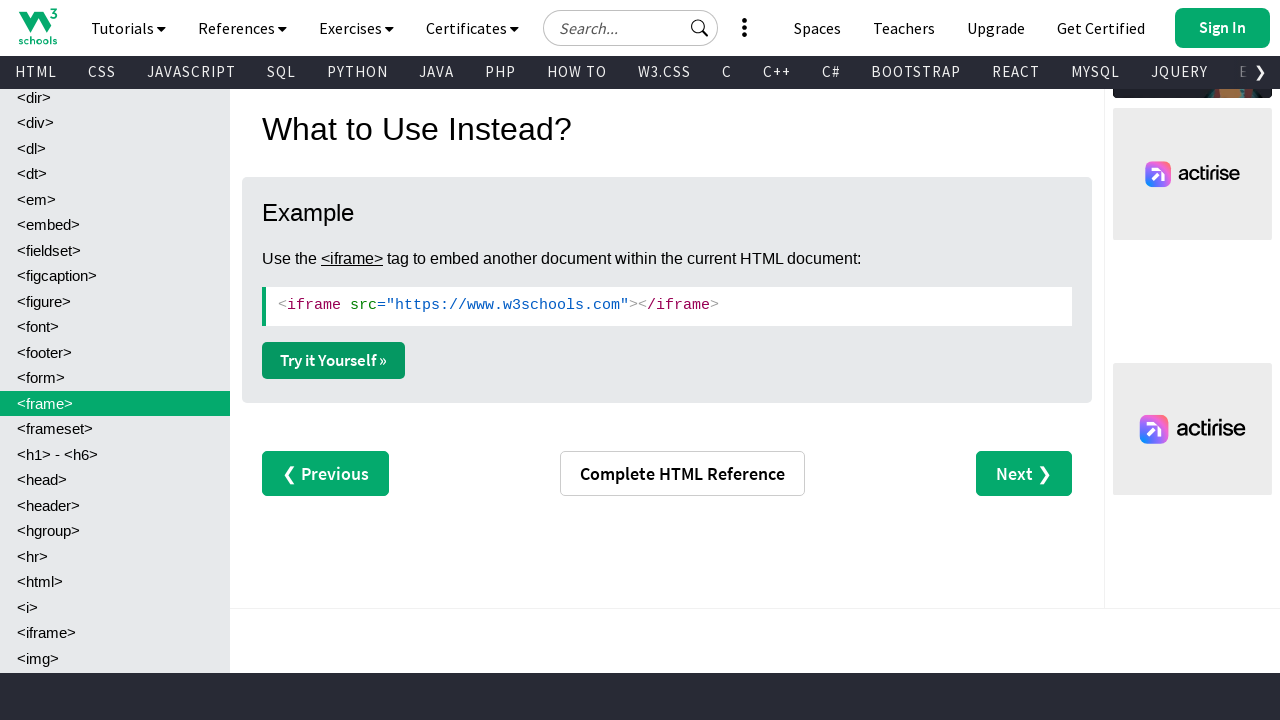